Tests window handling by clicking a link that opens in a new tab, extracting text from the new tab, and using it to fill a form field in the original tab

Starting URL: https://rahulshettyacademy.com/loginpagePractise/

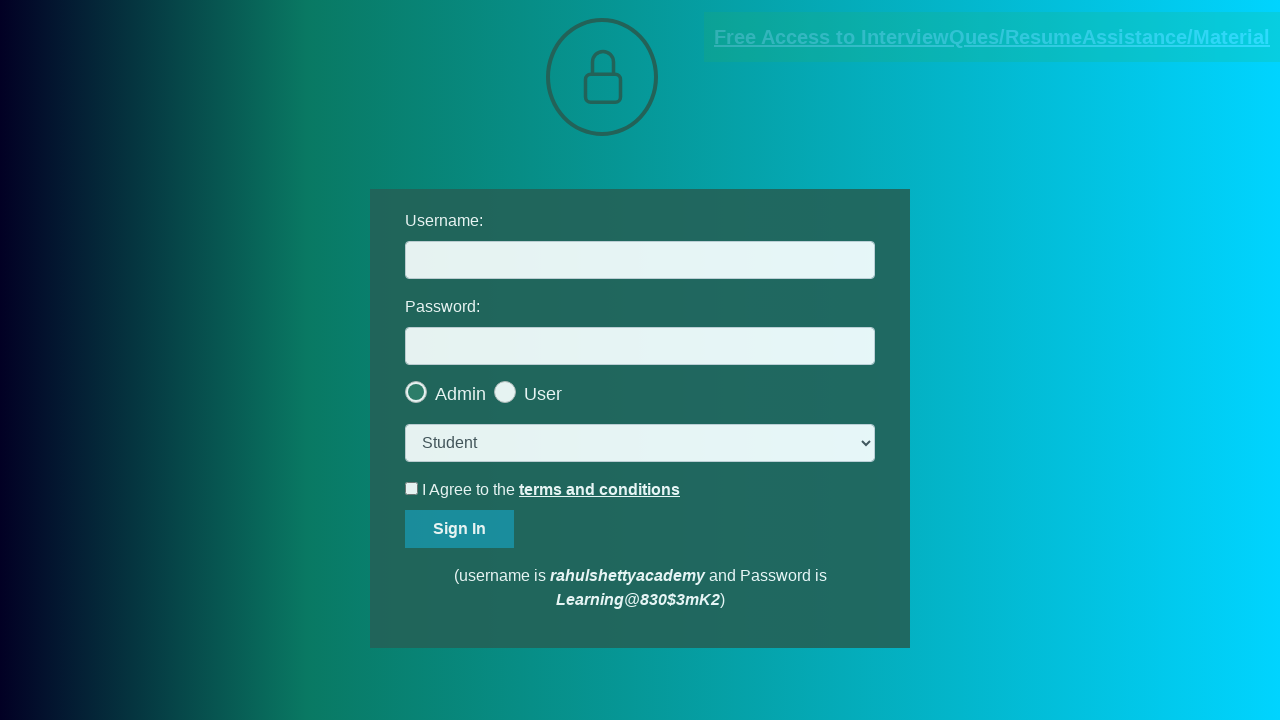

Clicked blinking text link to open new tab at (992, 37) on .blinkingText
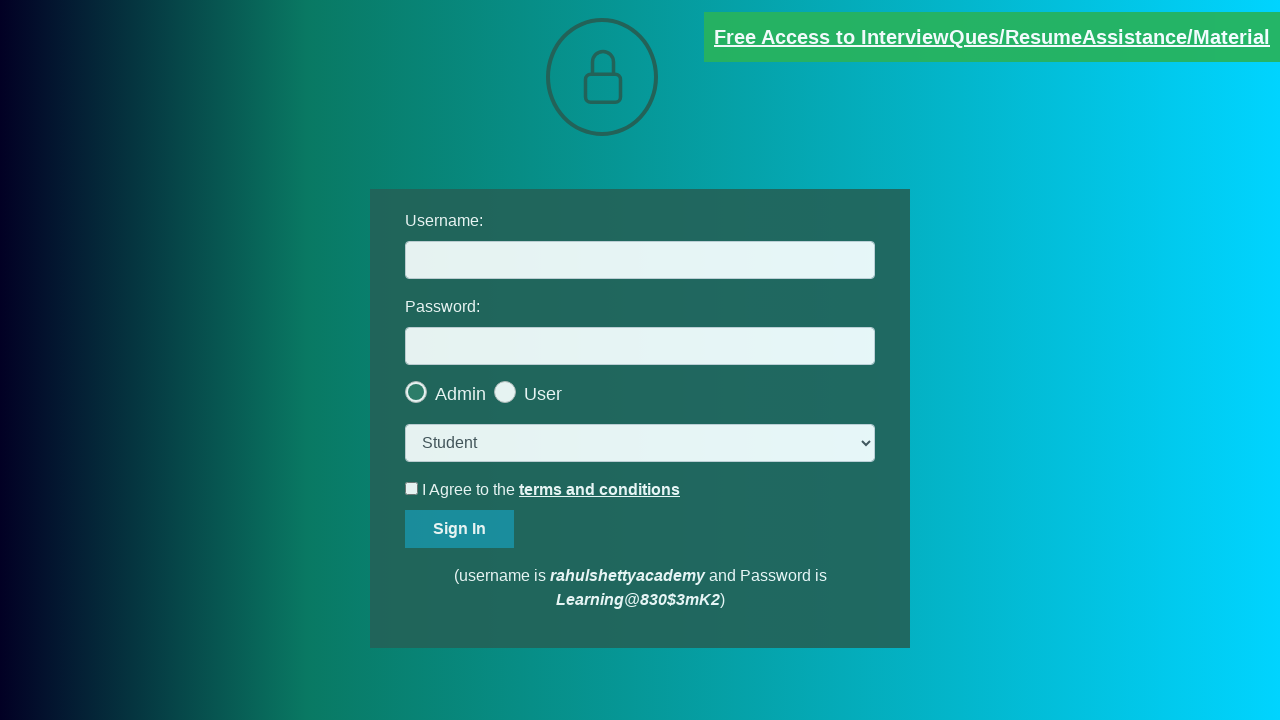

New tab opened and captured
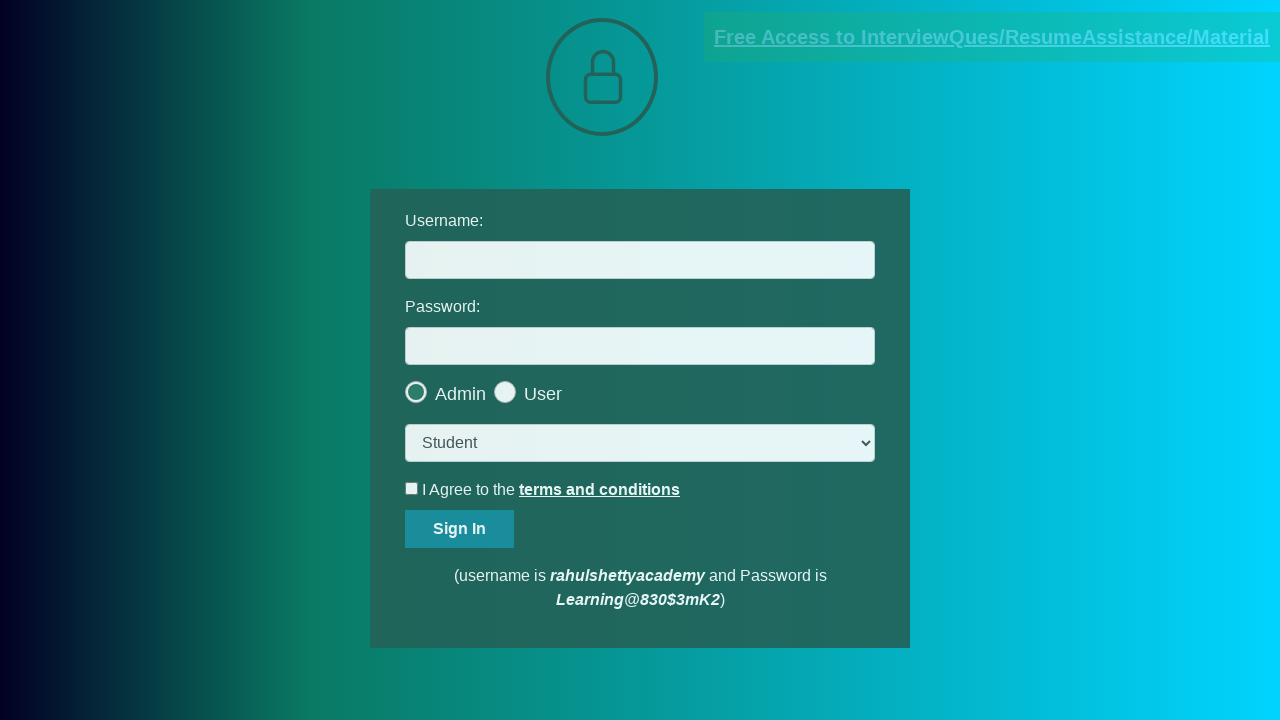

Extracted email text from new tab: mentor@rahulshettyacademy.com
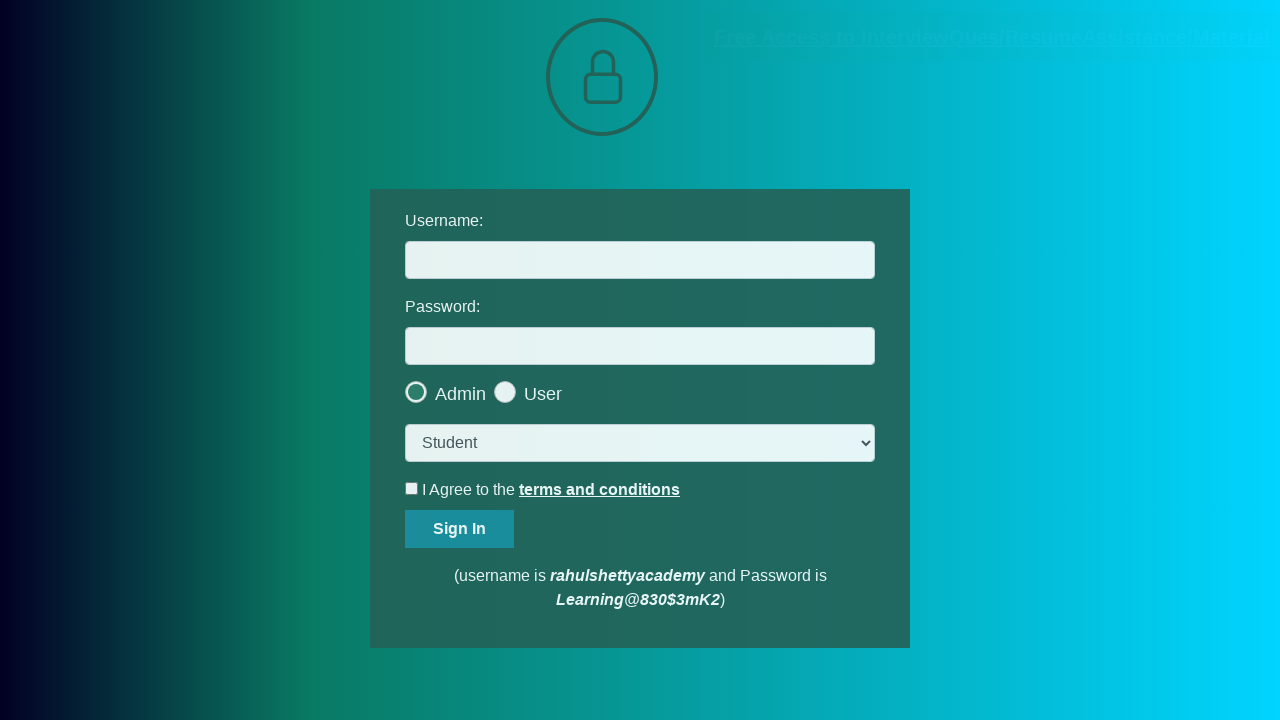

Filled username field with extracted email: mentor@rahulshettyacademy.com on #username
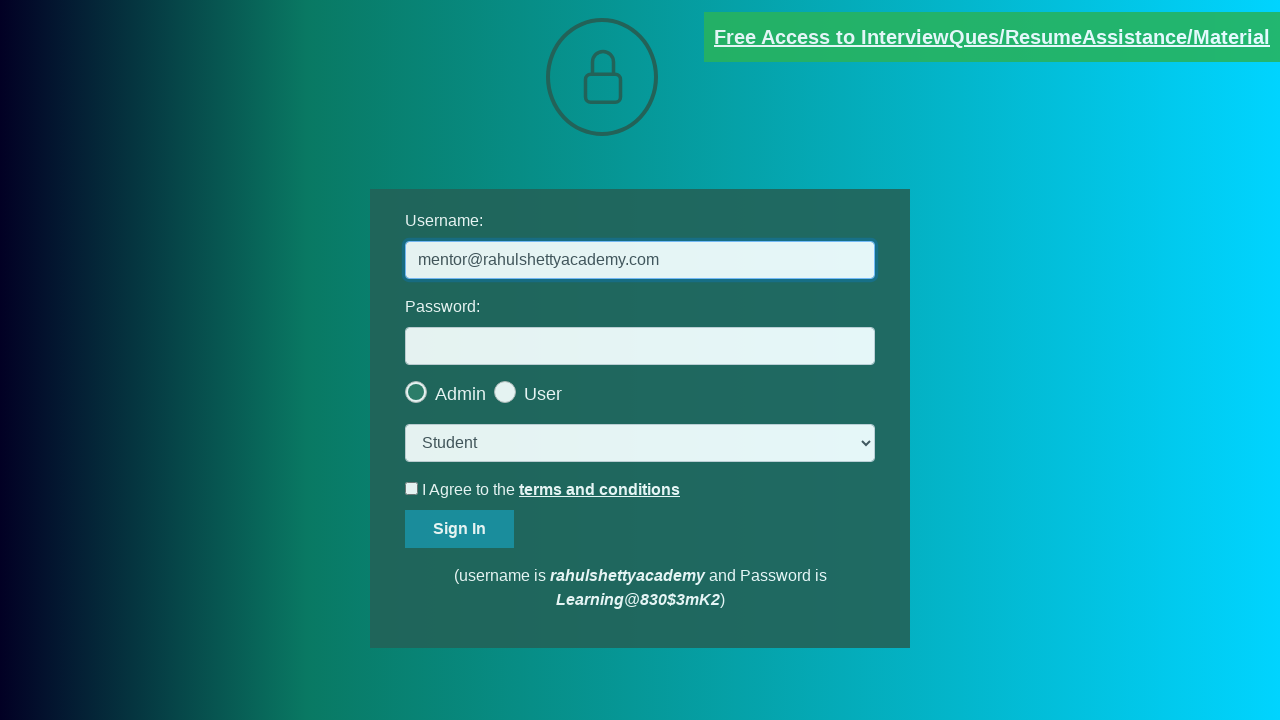

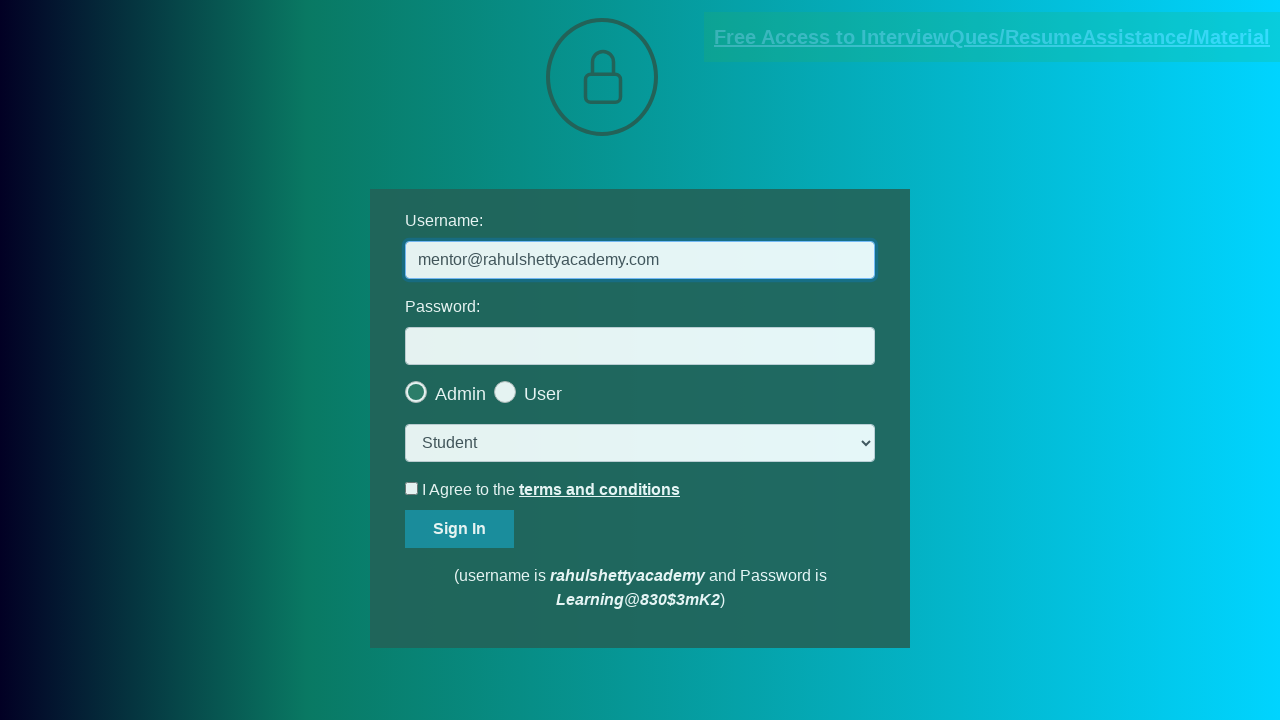